Navigates to an OpenCart demo site and verifies the page loads by checking the current URL

Starting URL: https://naveenautomationlabs.com/opencart/

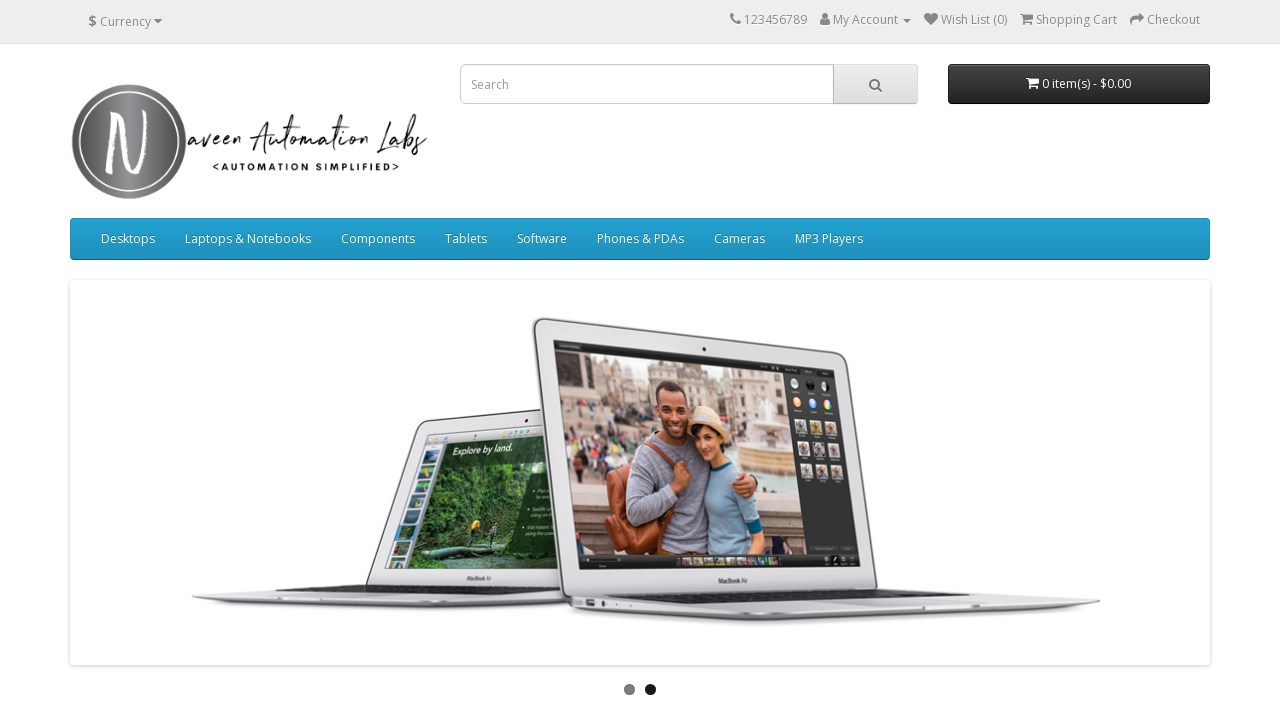

Navigated to OpenCart demo site
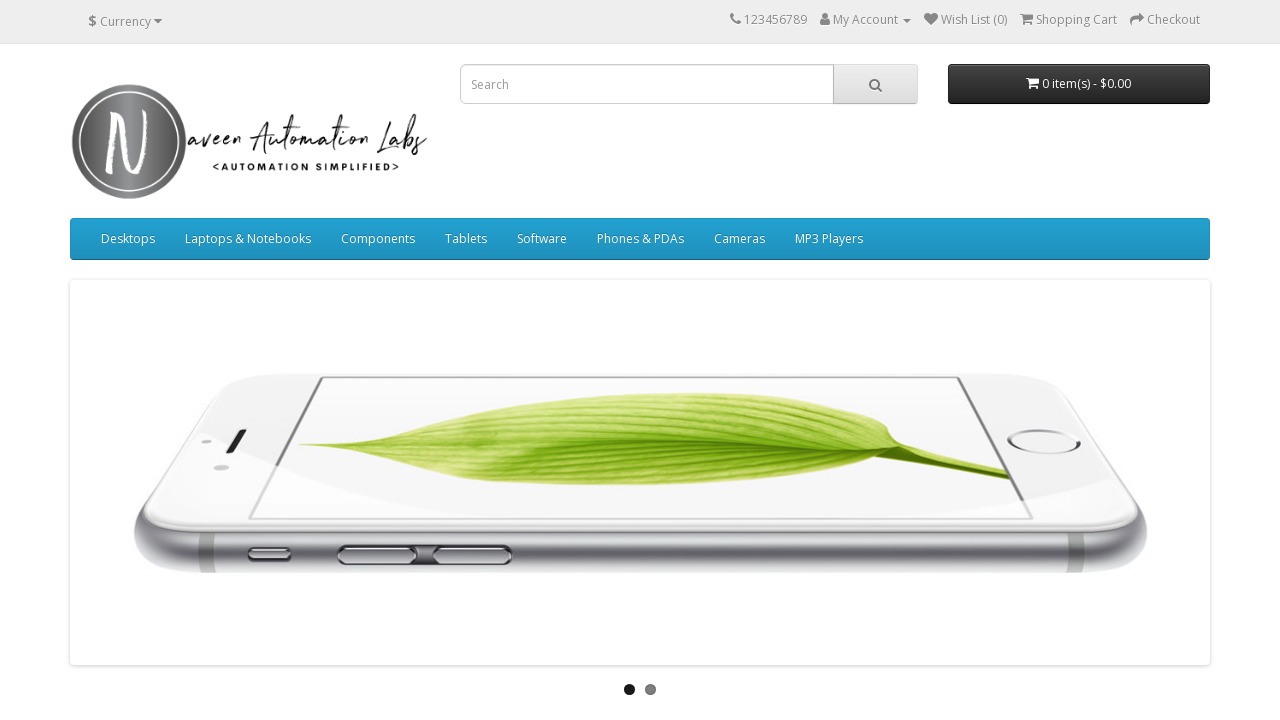

Retrieved current URL
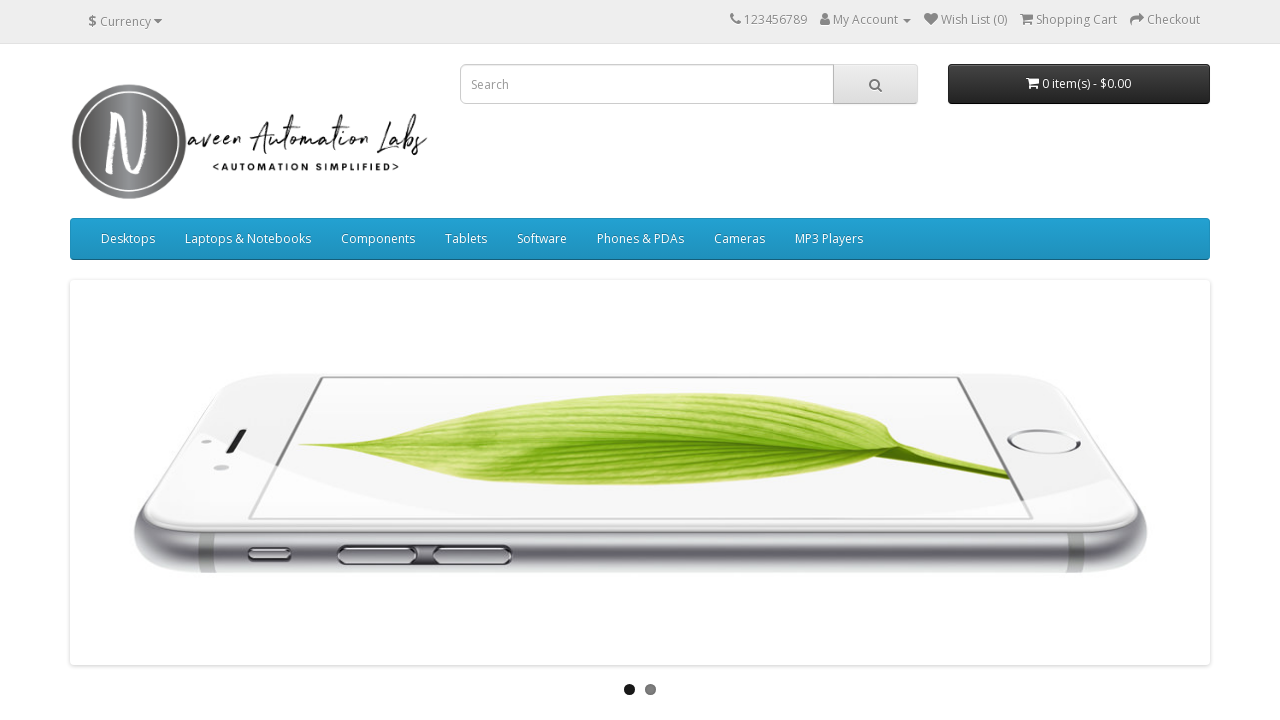

Verified URL contains 'naveenautomationlabs' - page load successful
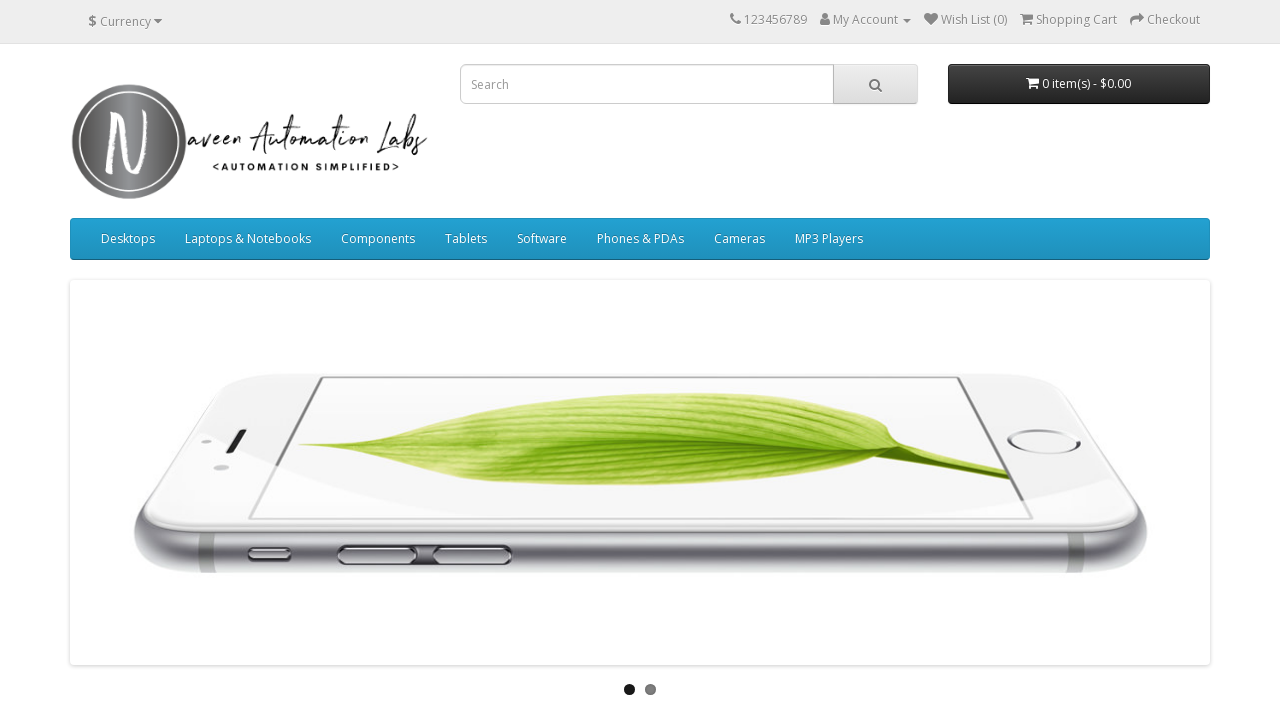

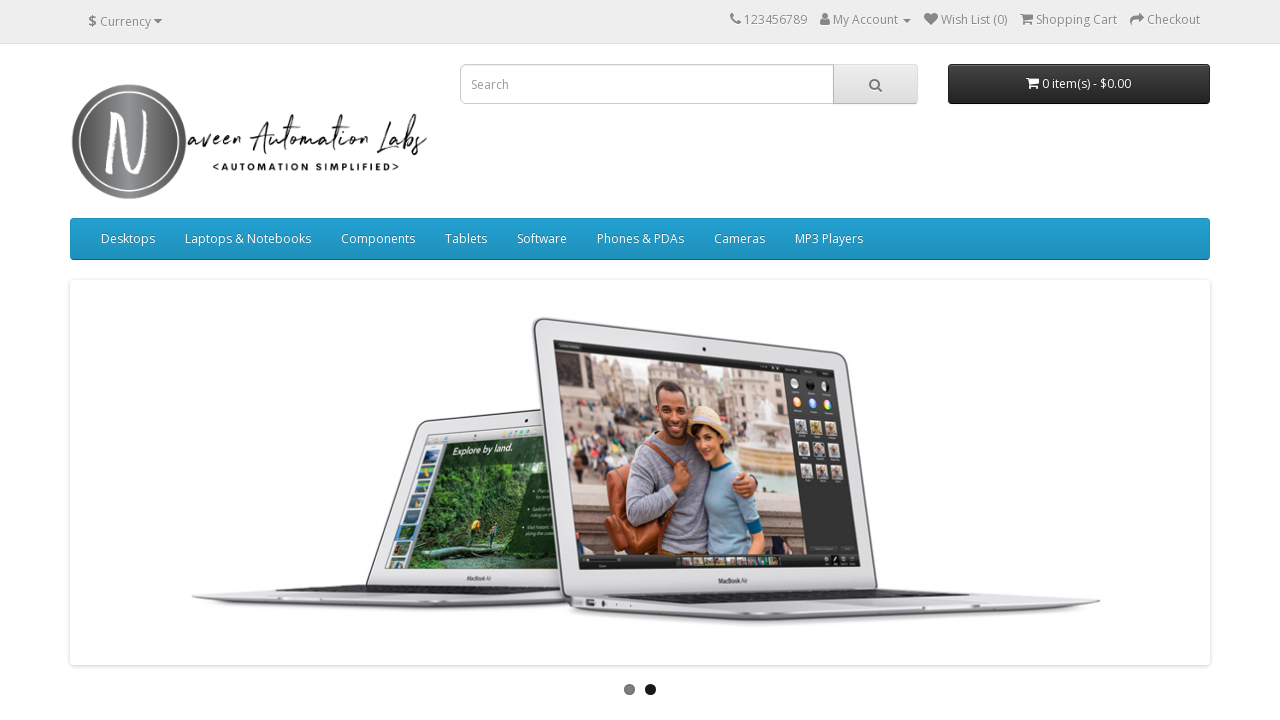